Tests JavaScript prompt dialog by clicking prompt button, entering text, accepting it, and verifying the entered text is displayed

Starting URL: http://practice.cydeo.com/javascript_alerts

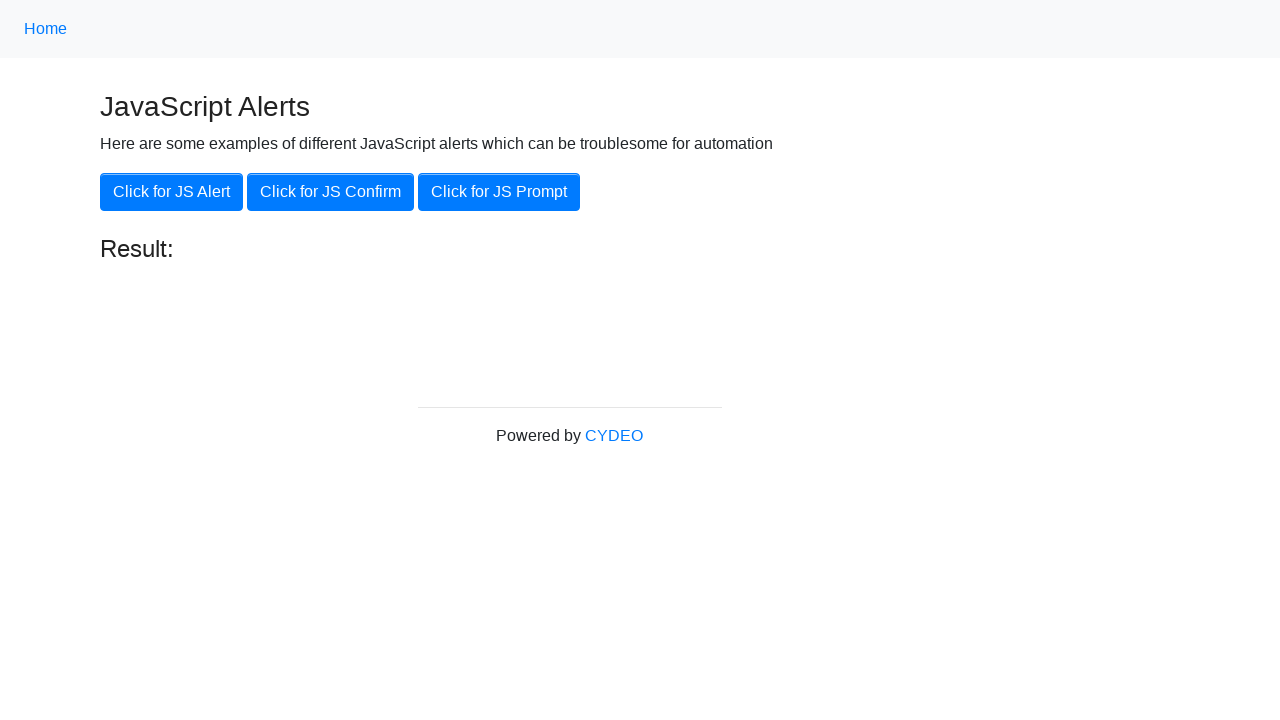

Set up dialog handler to accept prompt with 'hello'
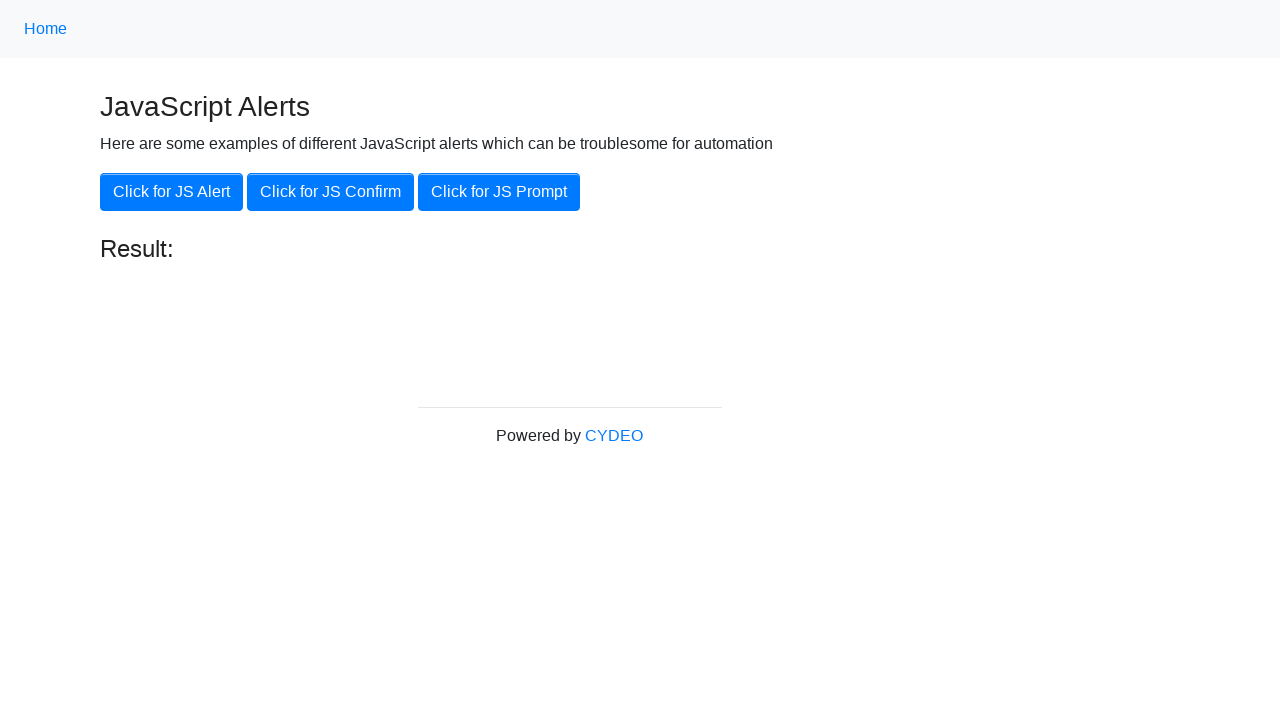

Clicked the JS Prompt button at (499, 192) on xpath=//button[.='Click for JS Prompt']
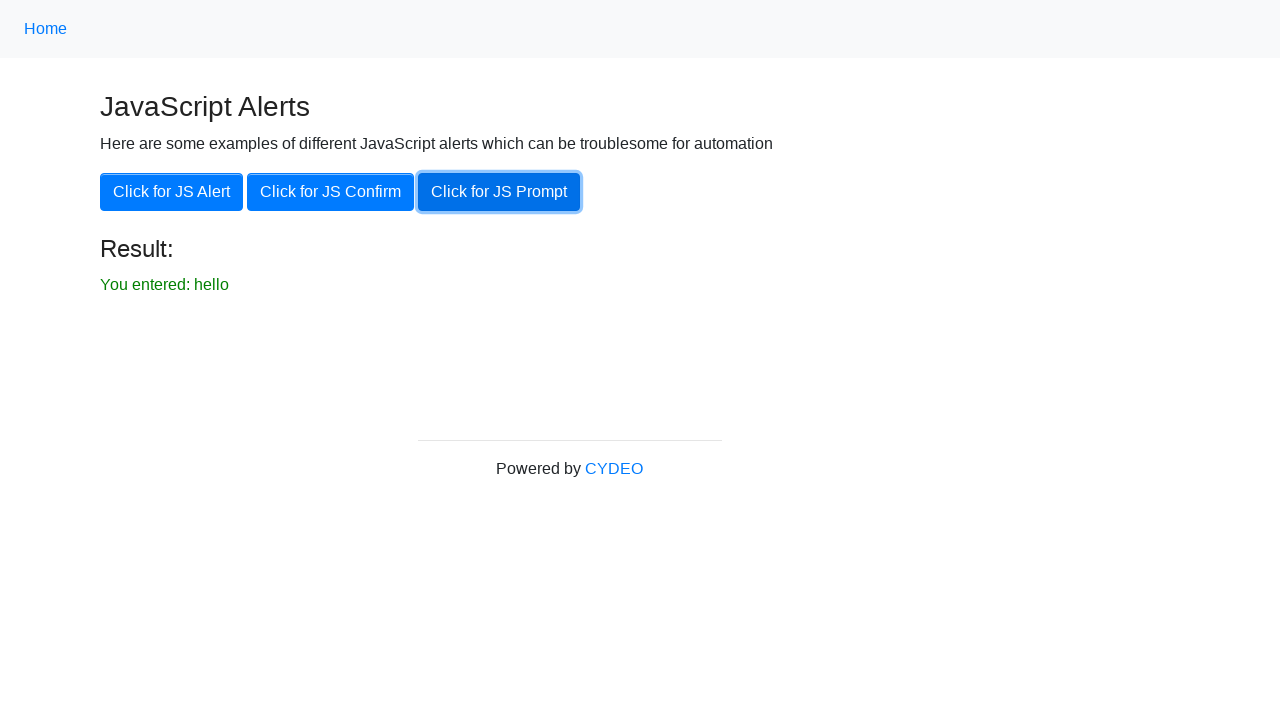

Result text element became visible
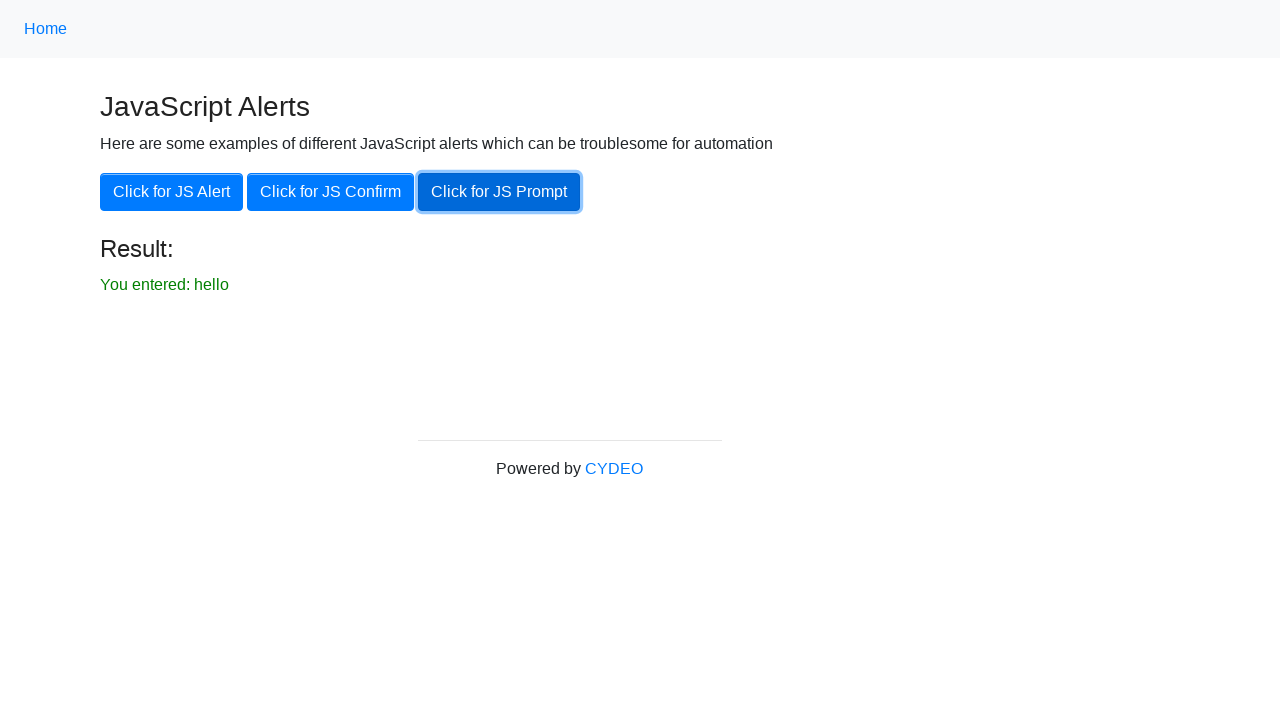

Retrieved result text content
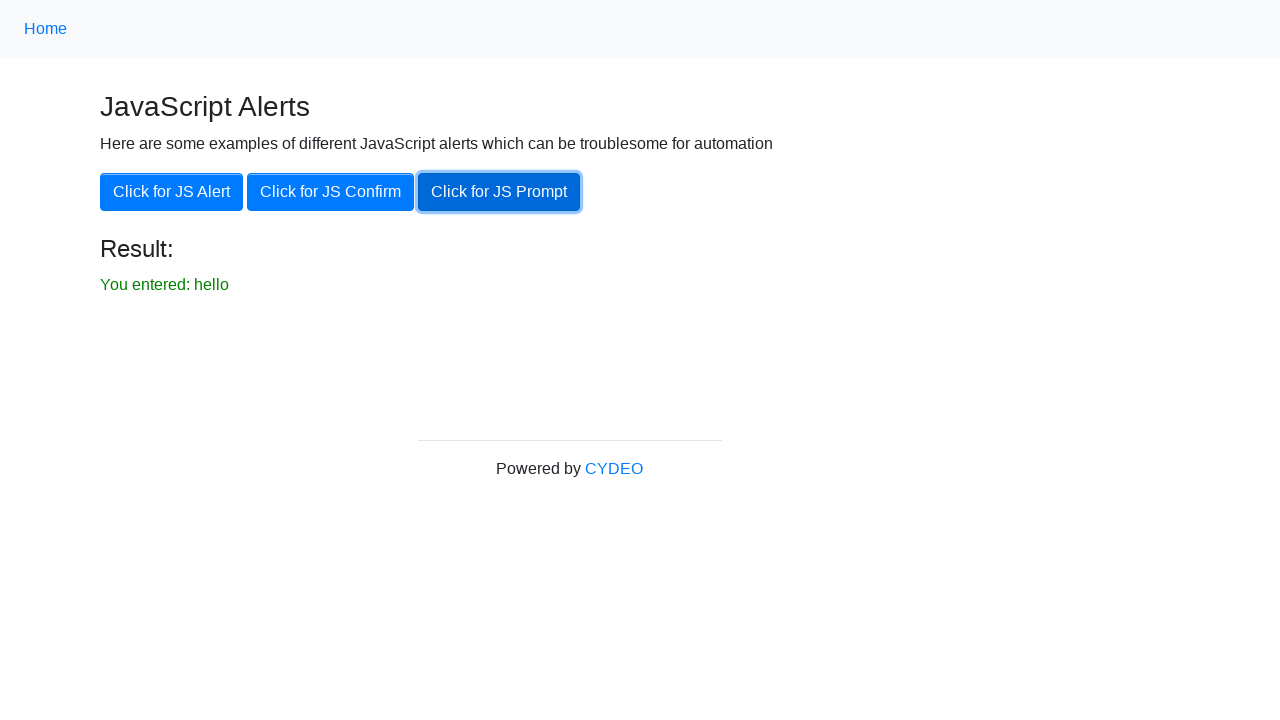

Verified result text matches expected value 'You entered: hello'
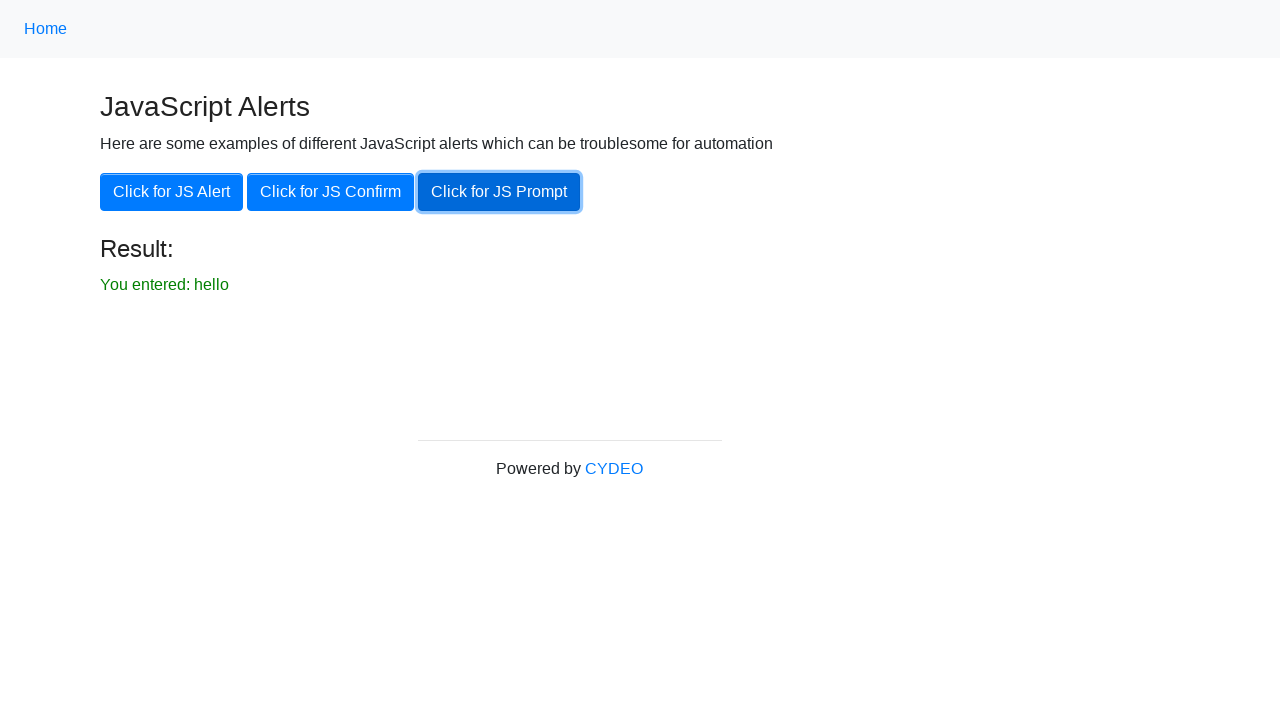

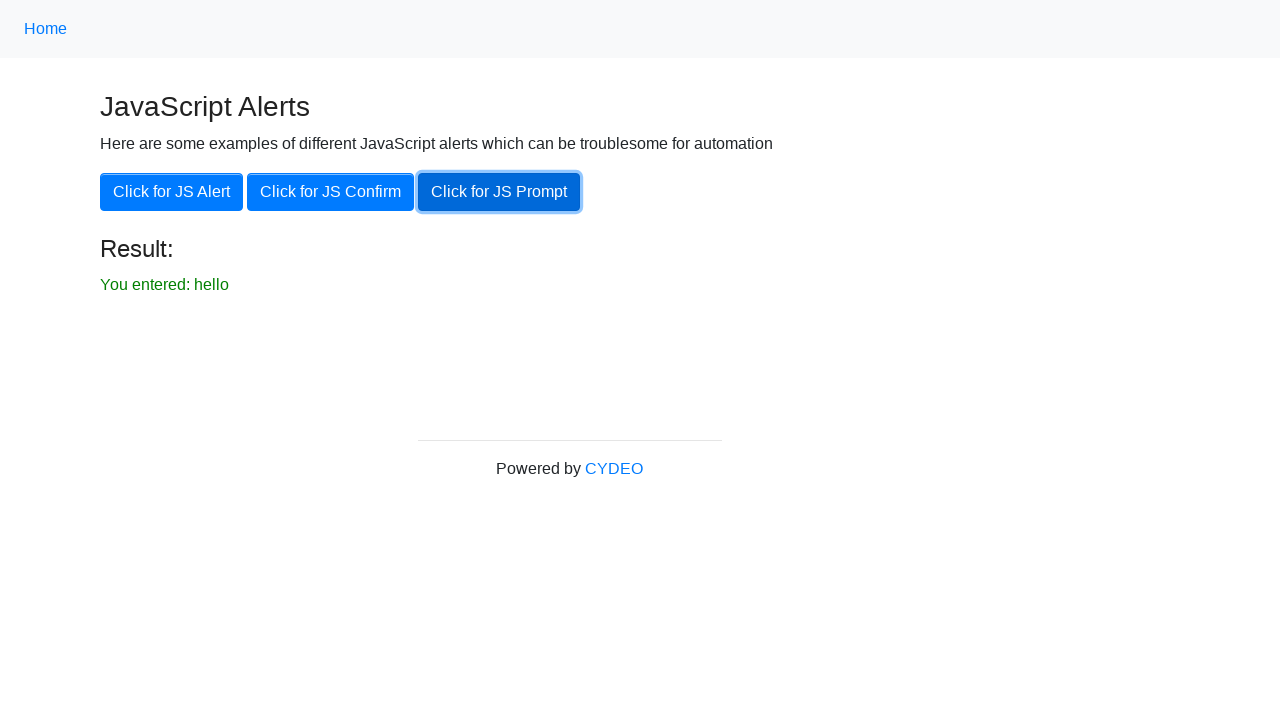